Tests submitting a comment form and verifying the comment appears on the page

Starting URL: http://saucelabs.com/test/guinea-pig

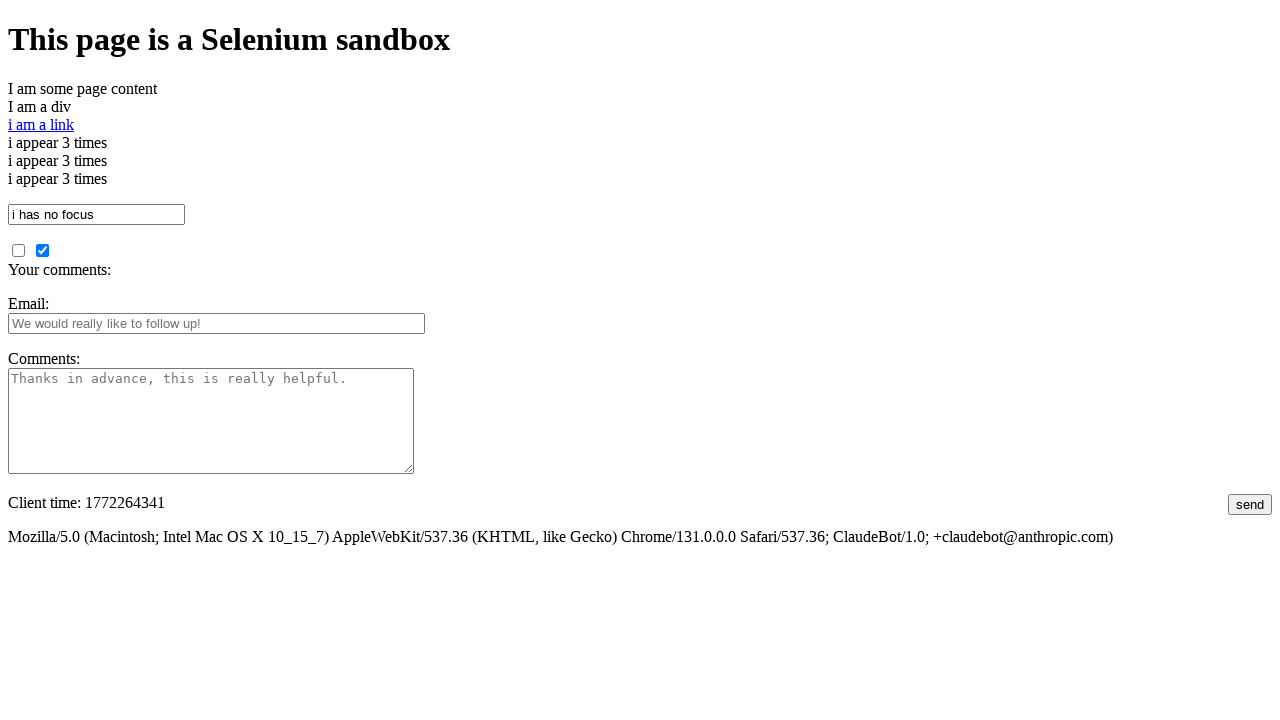

Filled comment field with test comment text on #comments
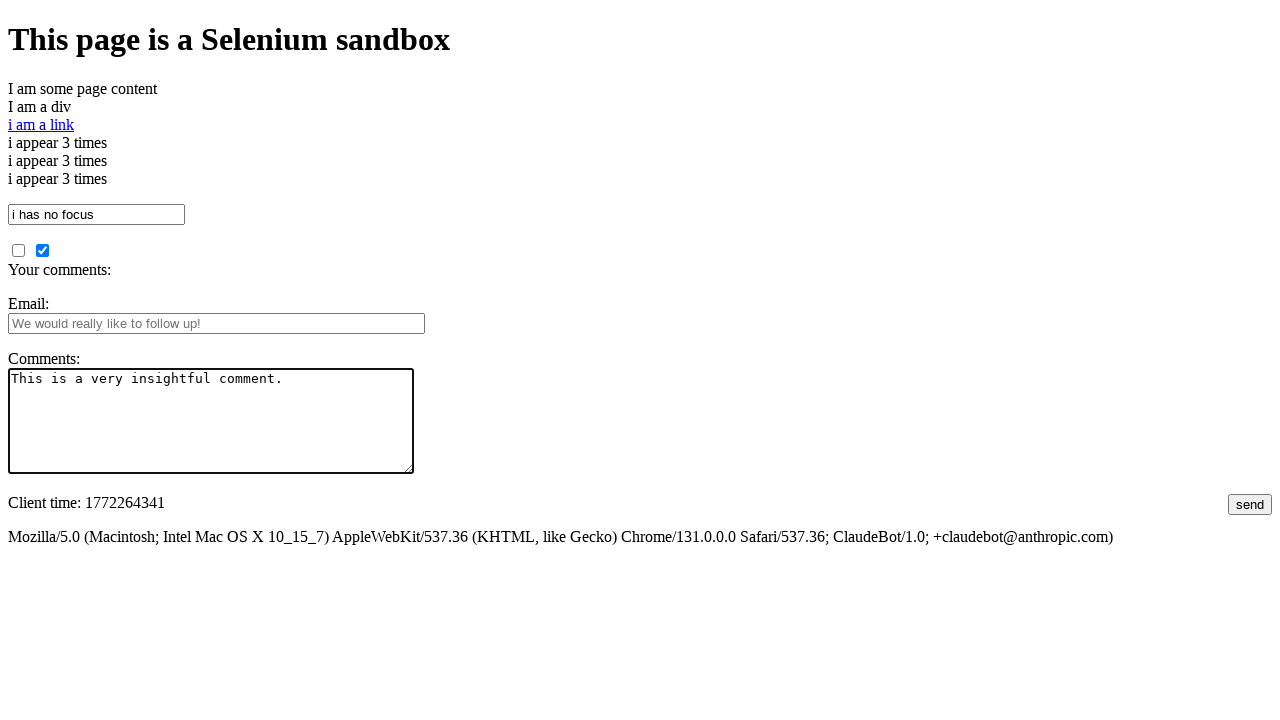

Clicked submit button to submit comment form at (1250, 504) on #submit
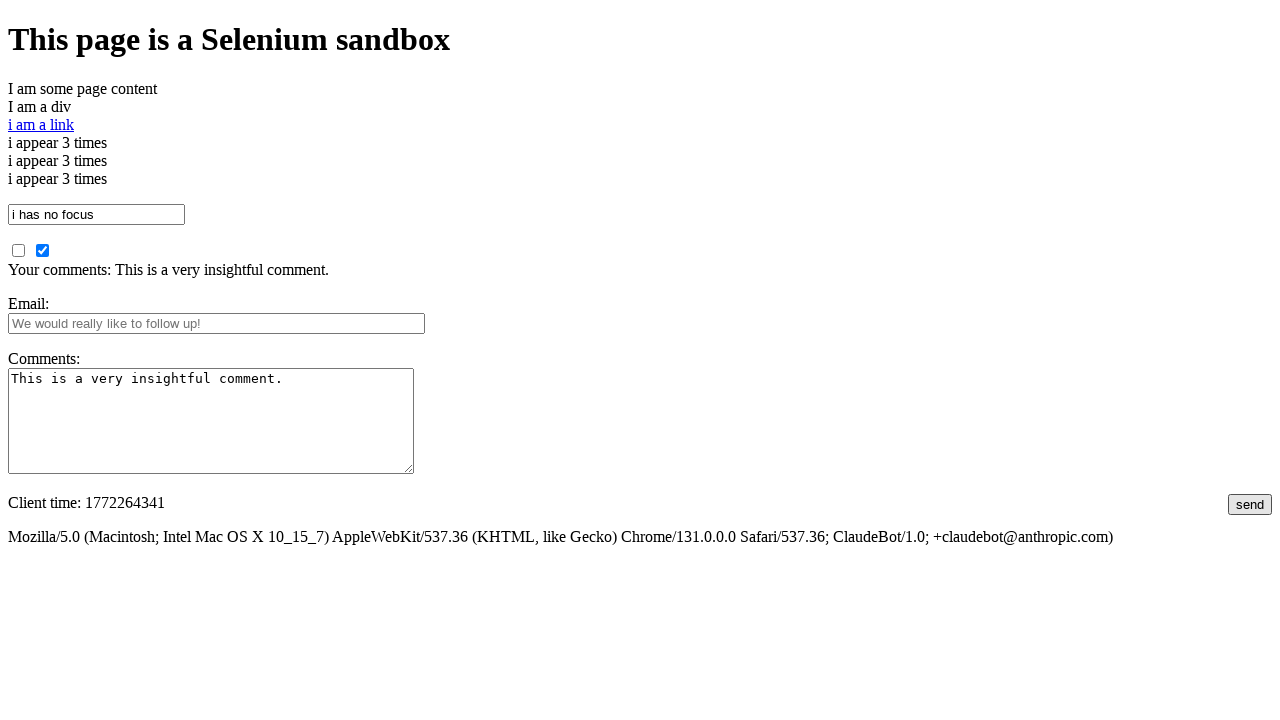

Comment section loaded and became visible
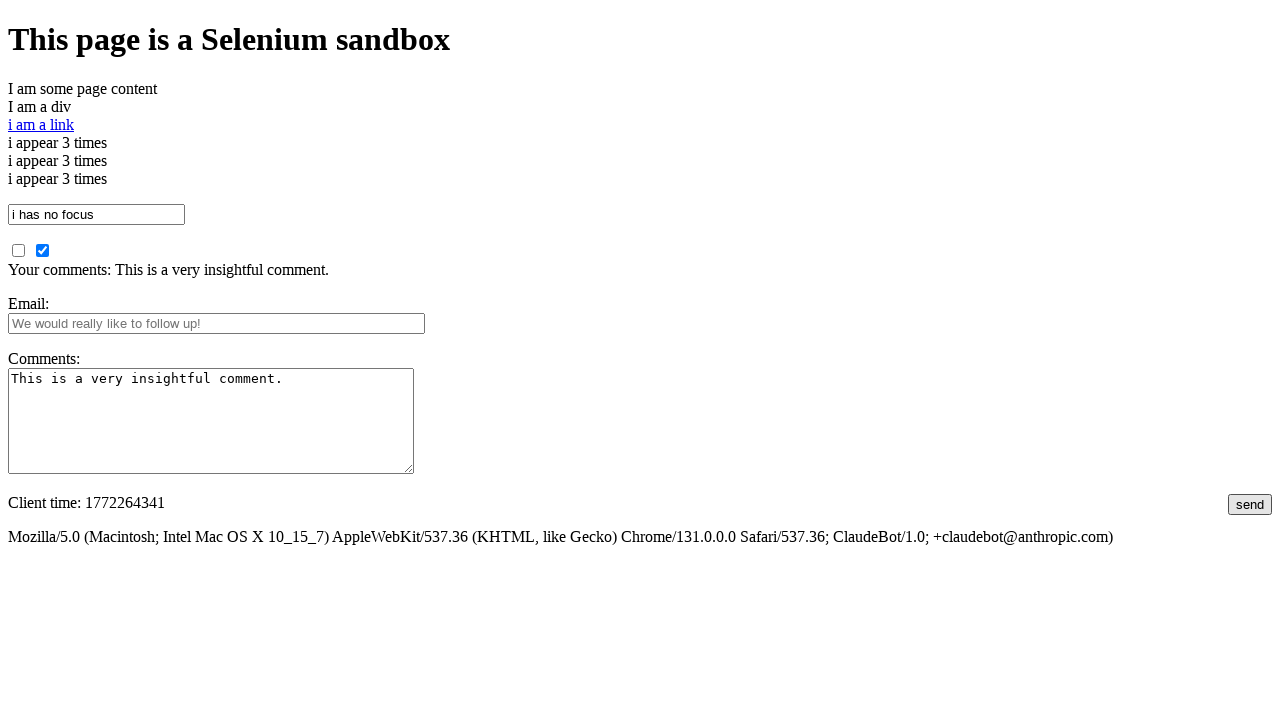

Verified that submitted comment appears correctly on page
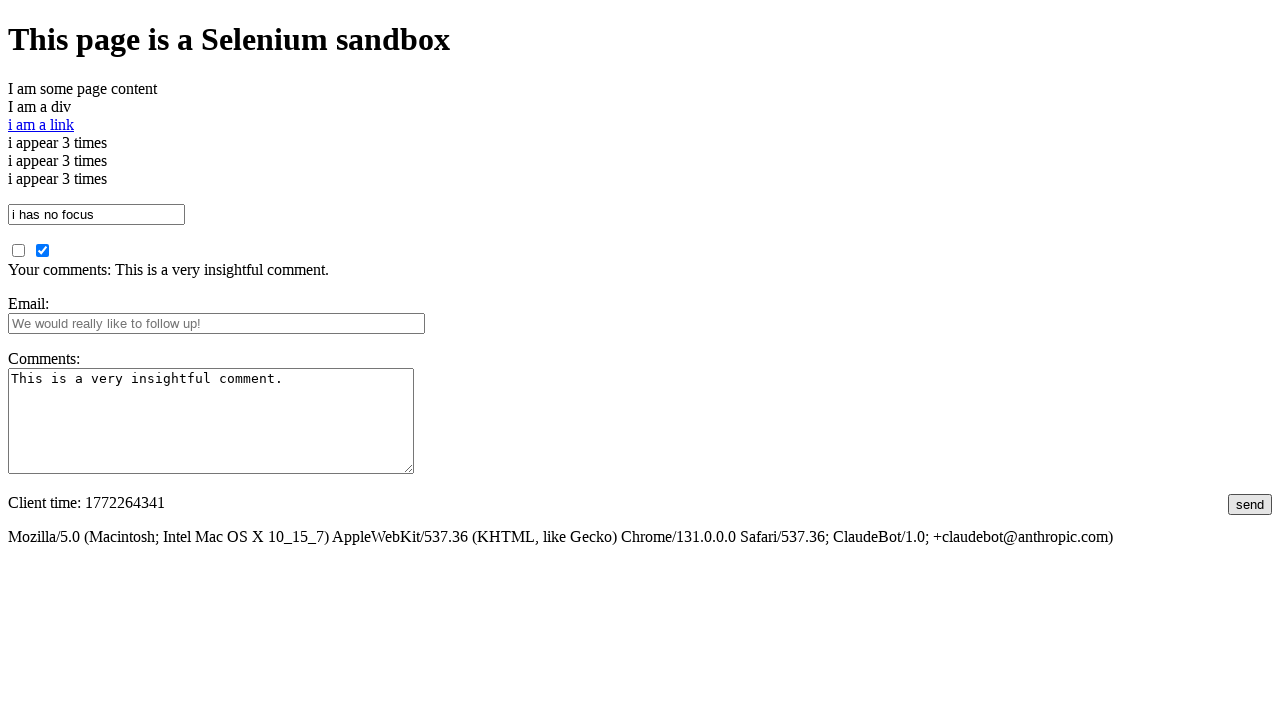

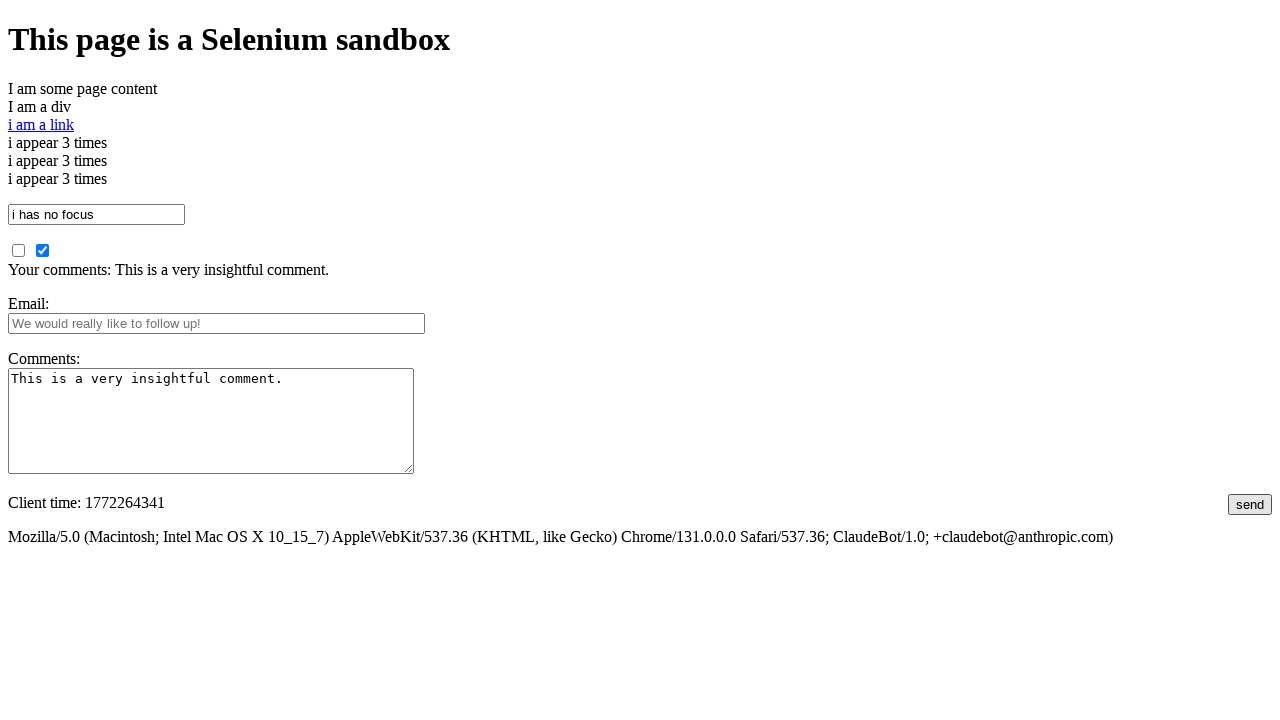